Tests finding a link by partial text (calculated from a math expression), clicking it, then filling out a multi-field form with personal information and submitting it.

Starting URL: http://suninjuly.github.io/find_link_text

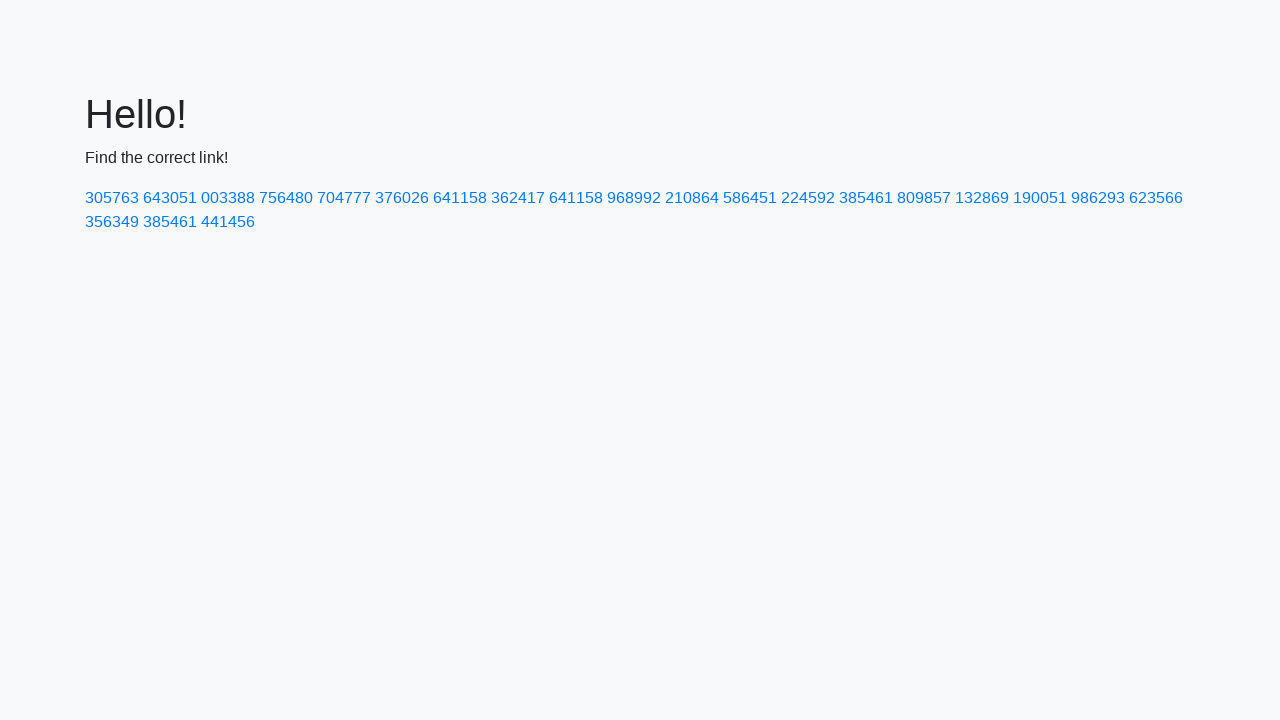

Clicked link with text '224592' (calculated from math expression) at (808, 198) on a:has-text('224592')
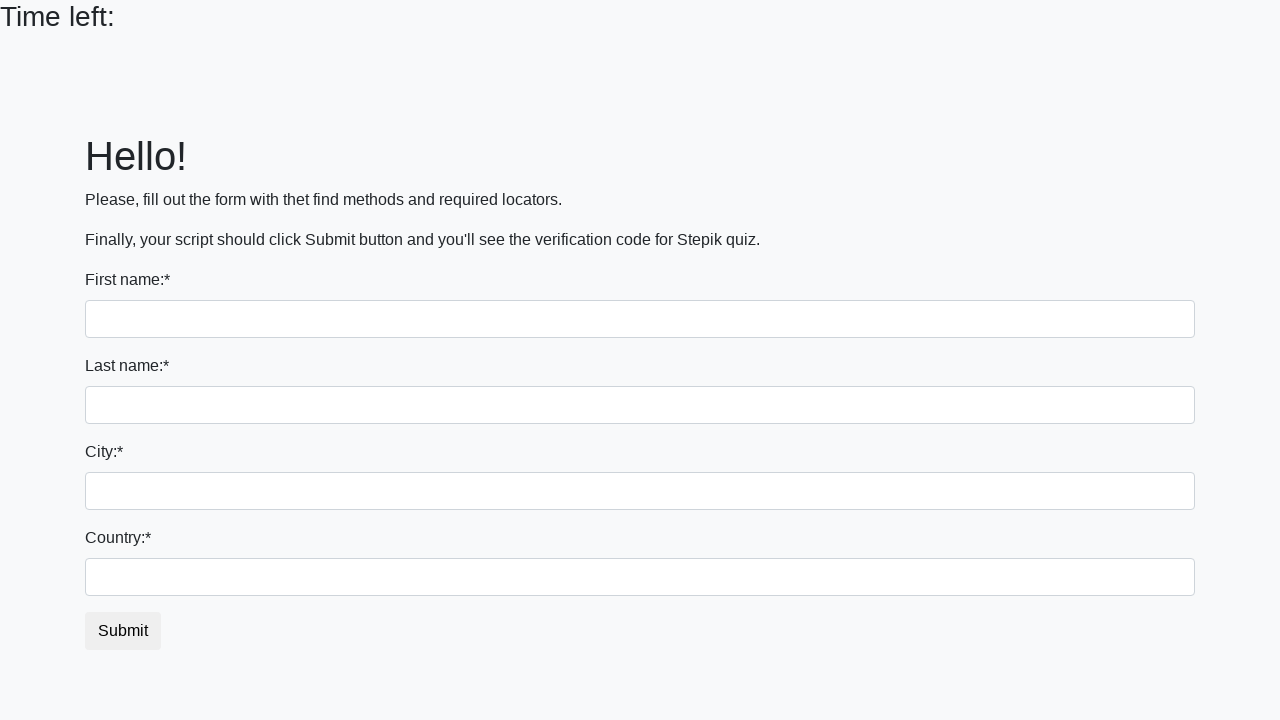

Form page loaded and input fields are visible
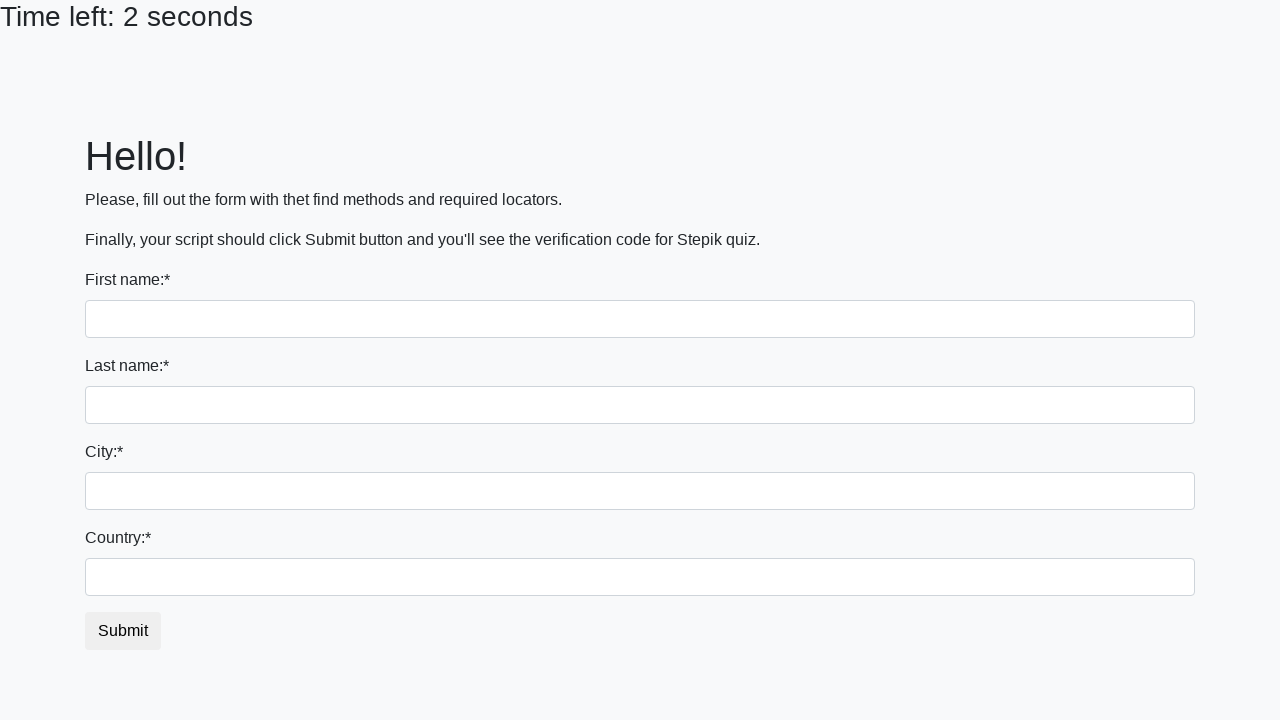

Filled first name field with 'Ivan' on input >> nth=0
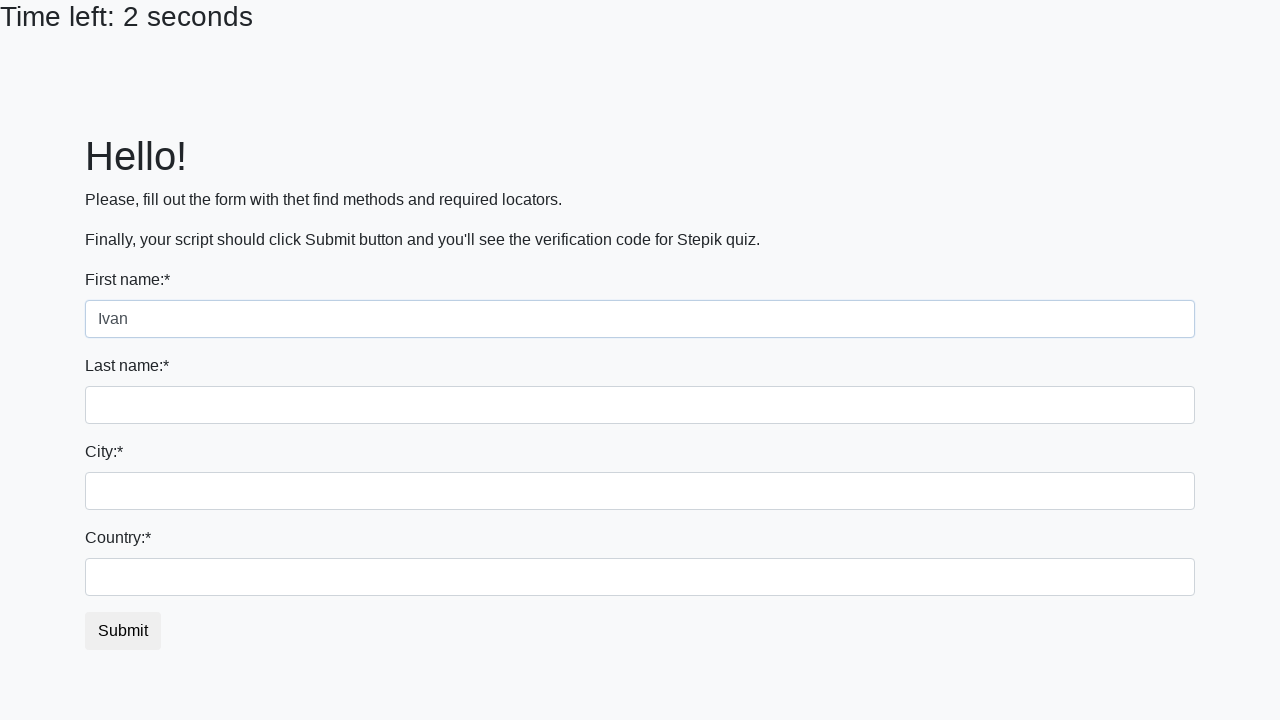

Filled last name field with 'Petrov' on input[name='last_name']
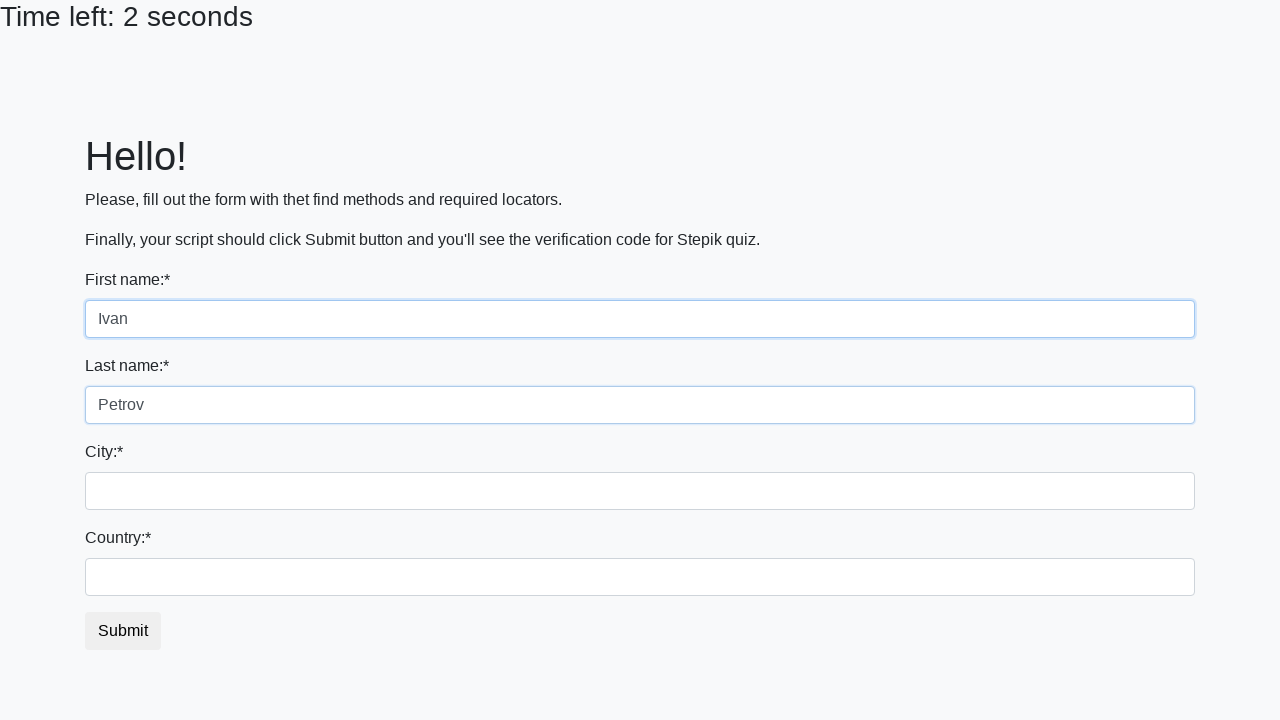

Filled city field with 'Smolensk' on .form-control.city
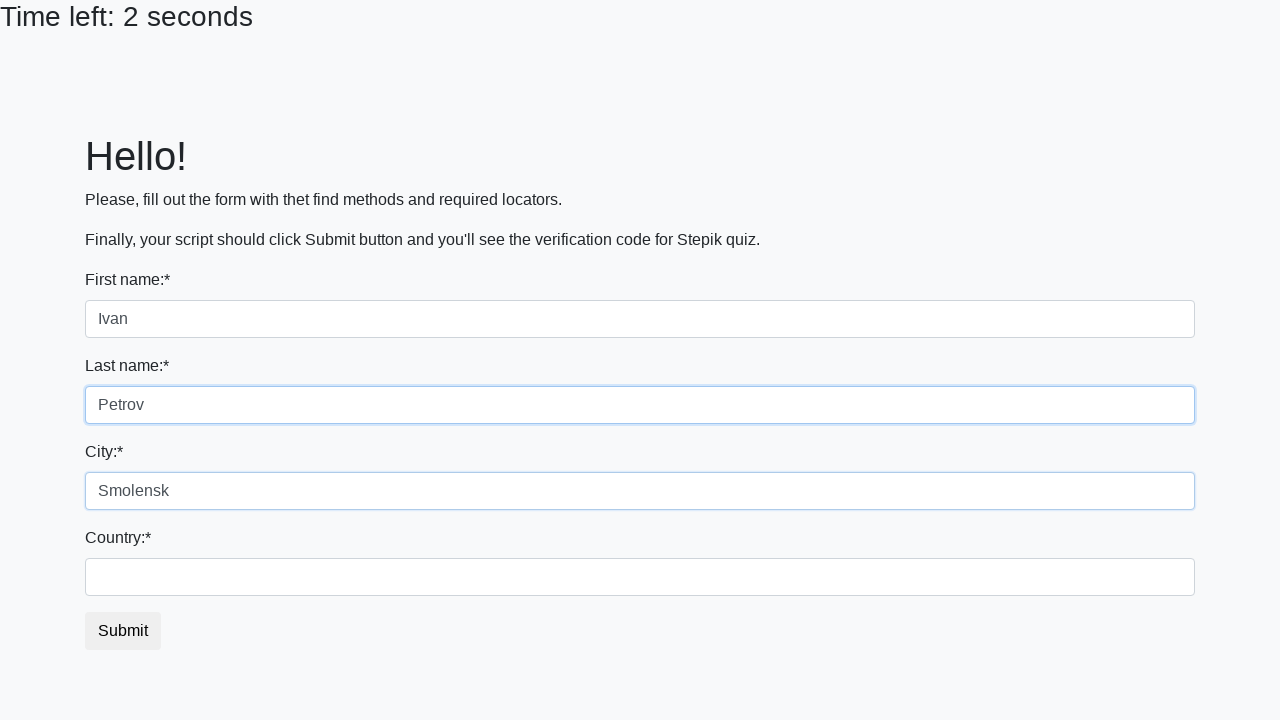

Filled country field with 'Russia' on #country
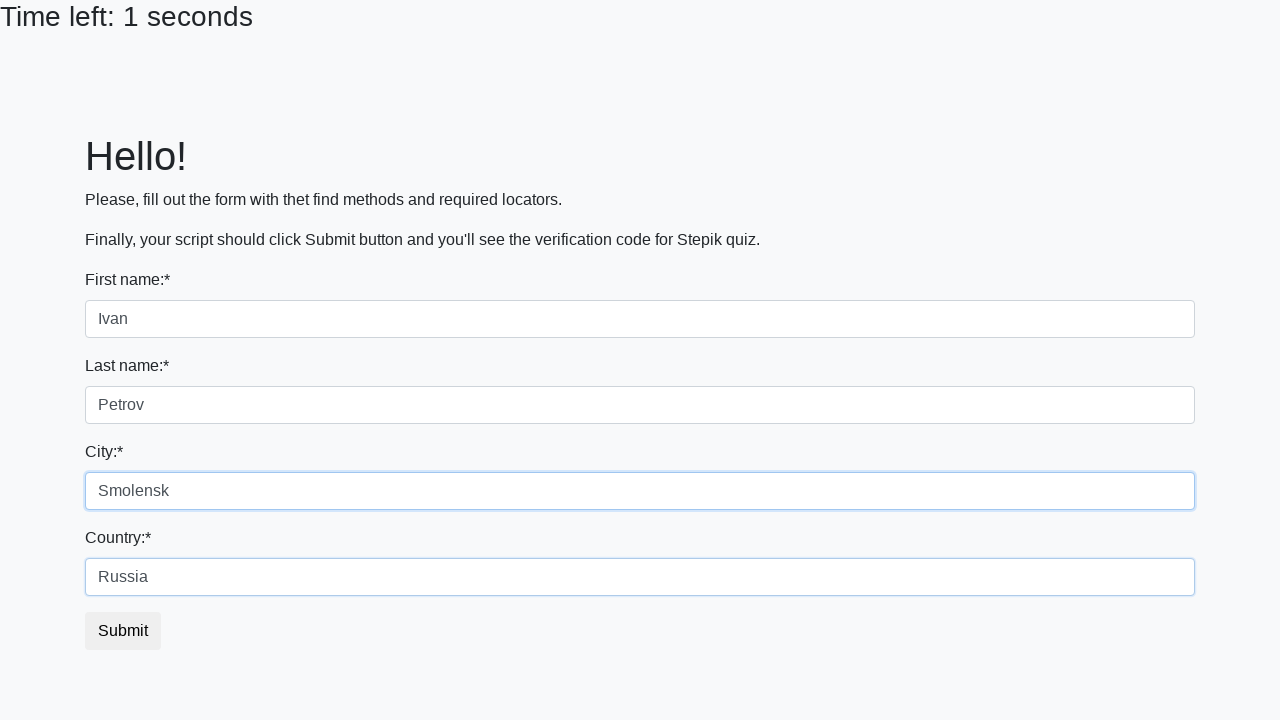

Clicked submit button to submit the form at (123, 631) on button.btn
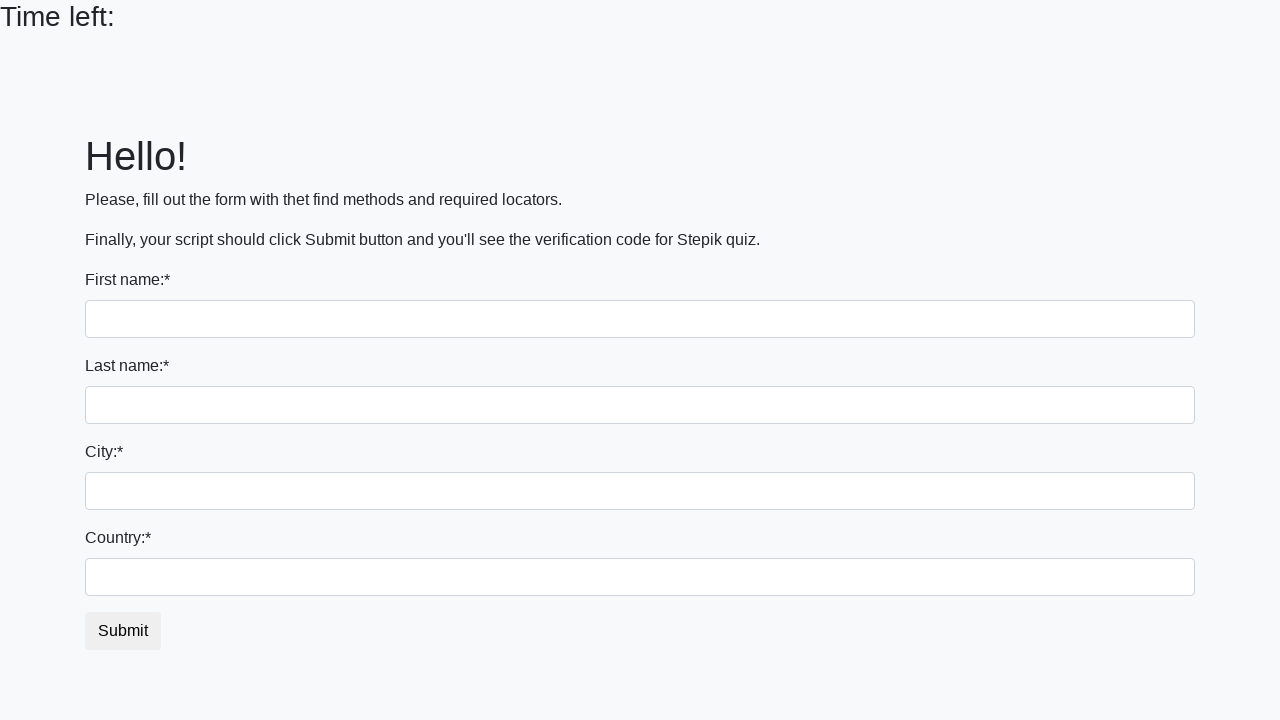

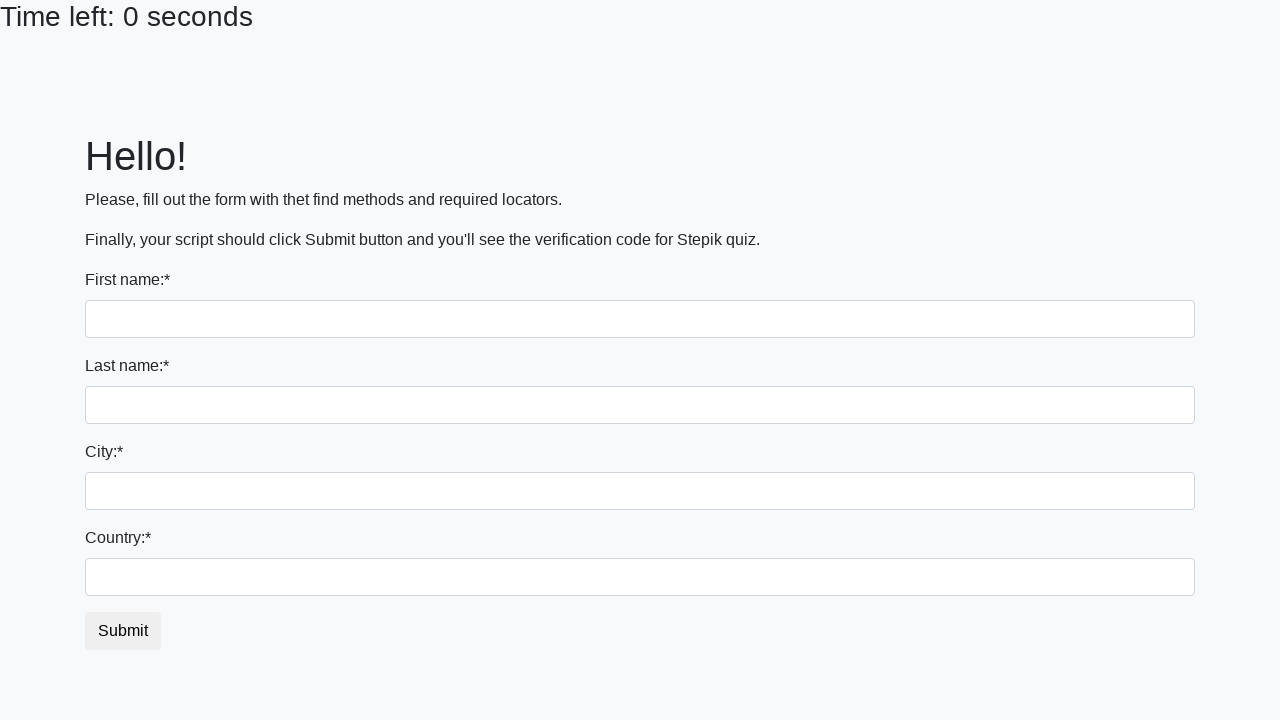